Tests dropdown menu functionality on the Omayo test blog by clicking a dropdown button and selecting the Flipkart link from the menu options.

Starting URL: https://omayo.blogspot.com/

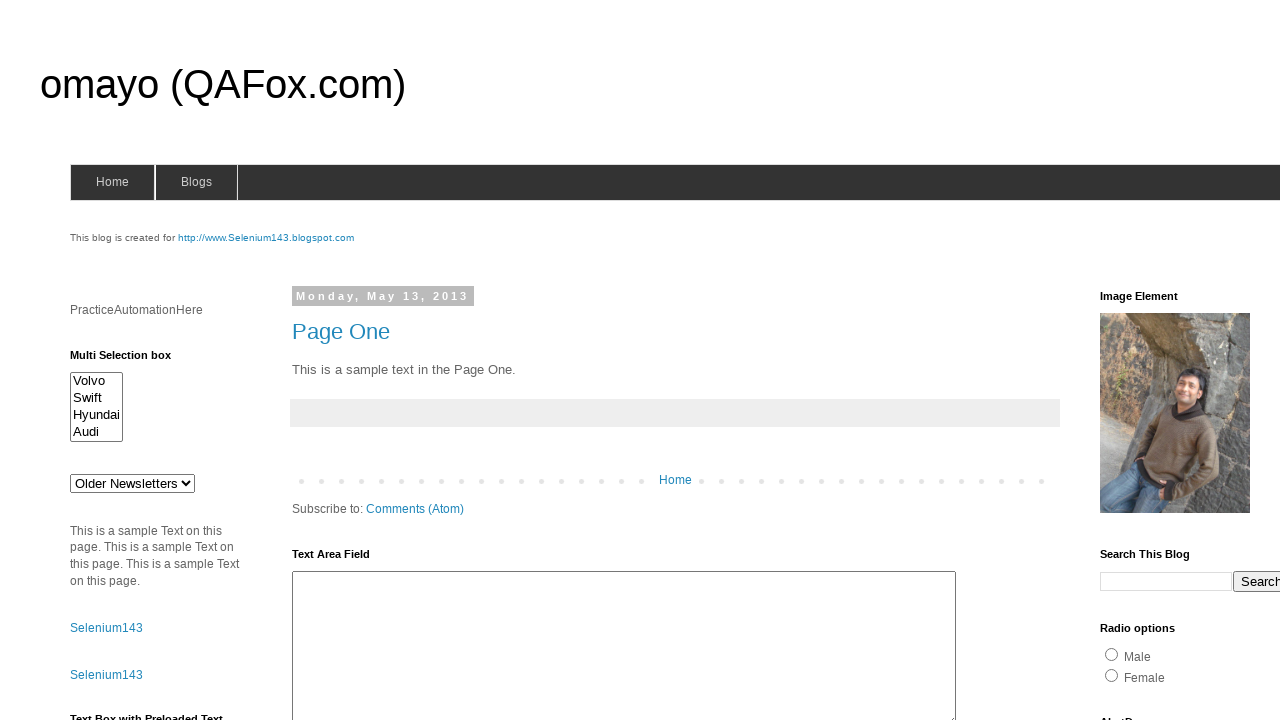

Clicked the Dropdown button to open the menu at (1227, 360) on xpath=//button[text()='Dropdown']
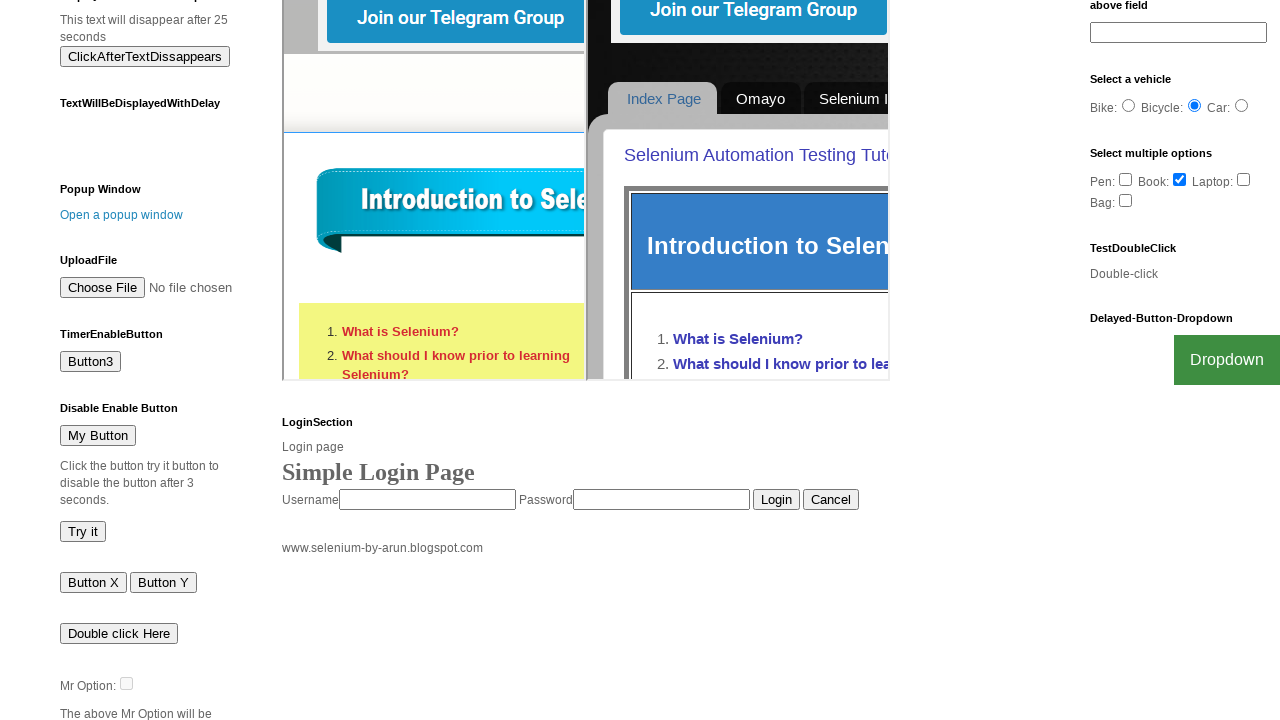

Clicked the Flipkart link from the dropdown menu at (1200, 700) on xpath=//a[text()='Flipkart']
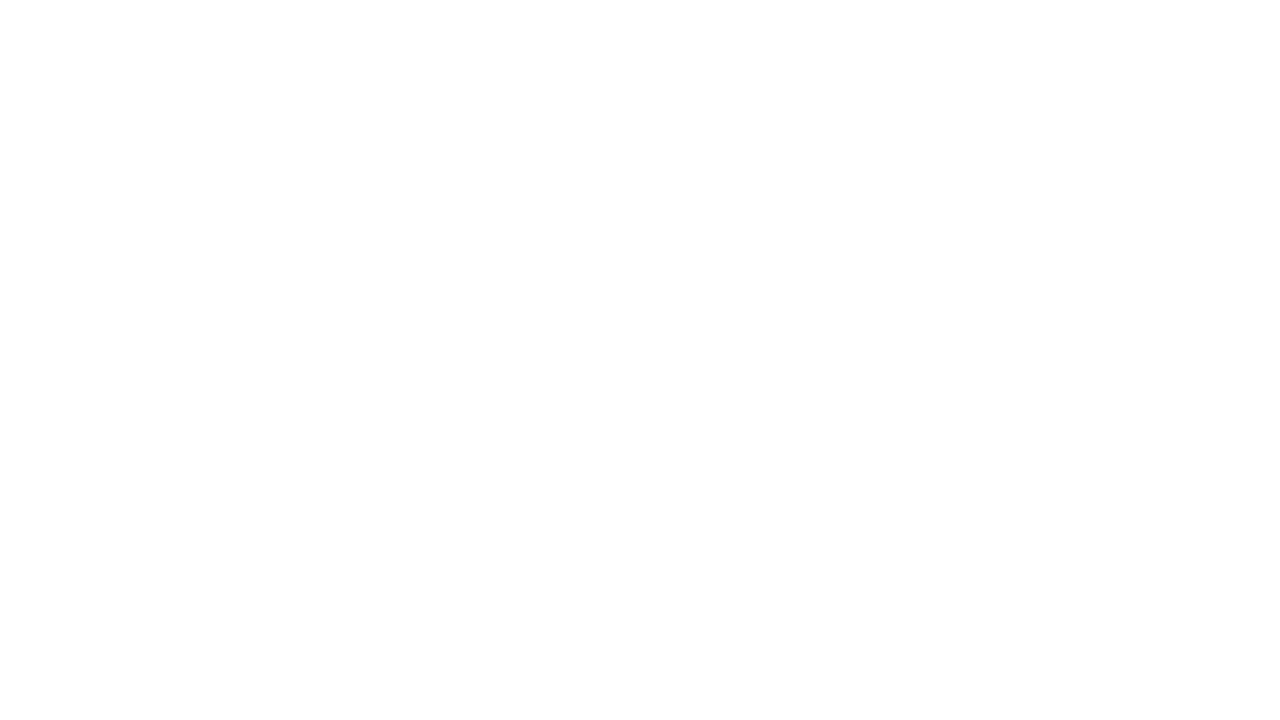

Waited for page navigation to complete
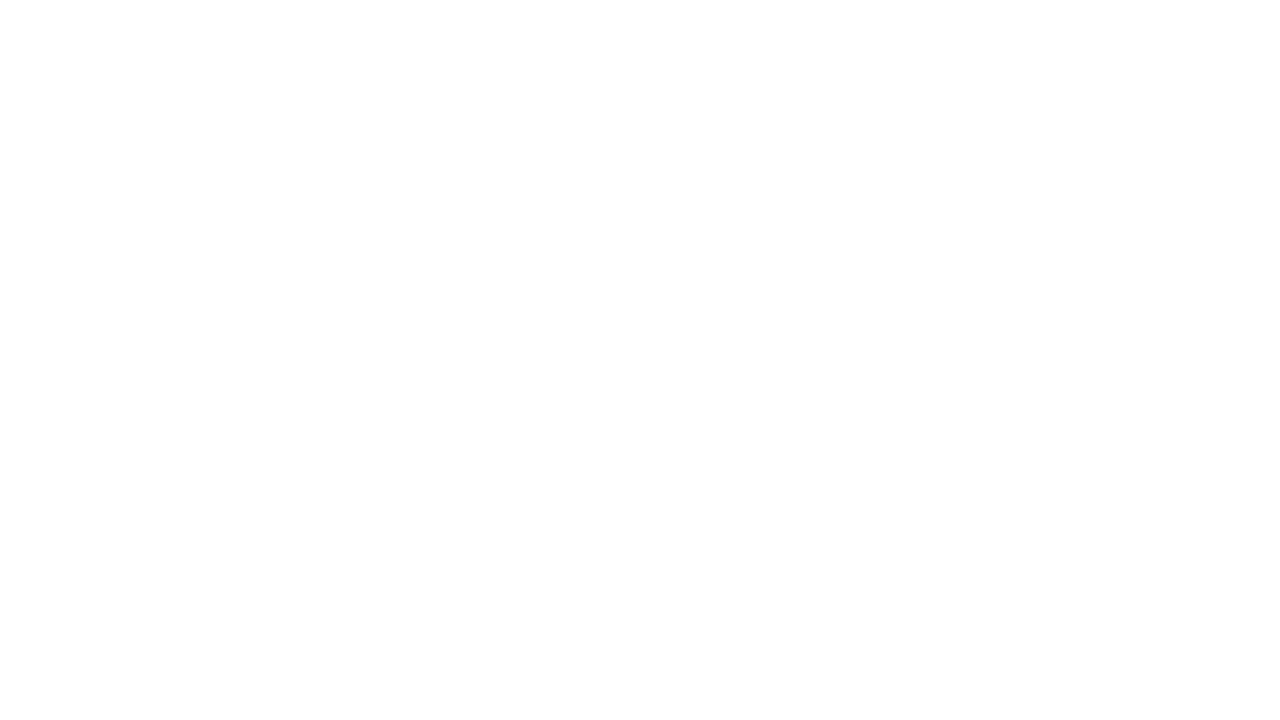

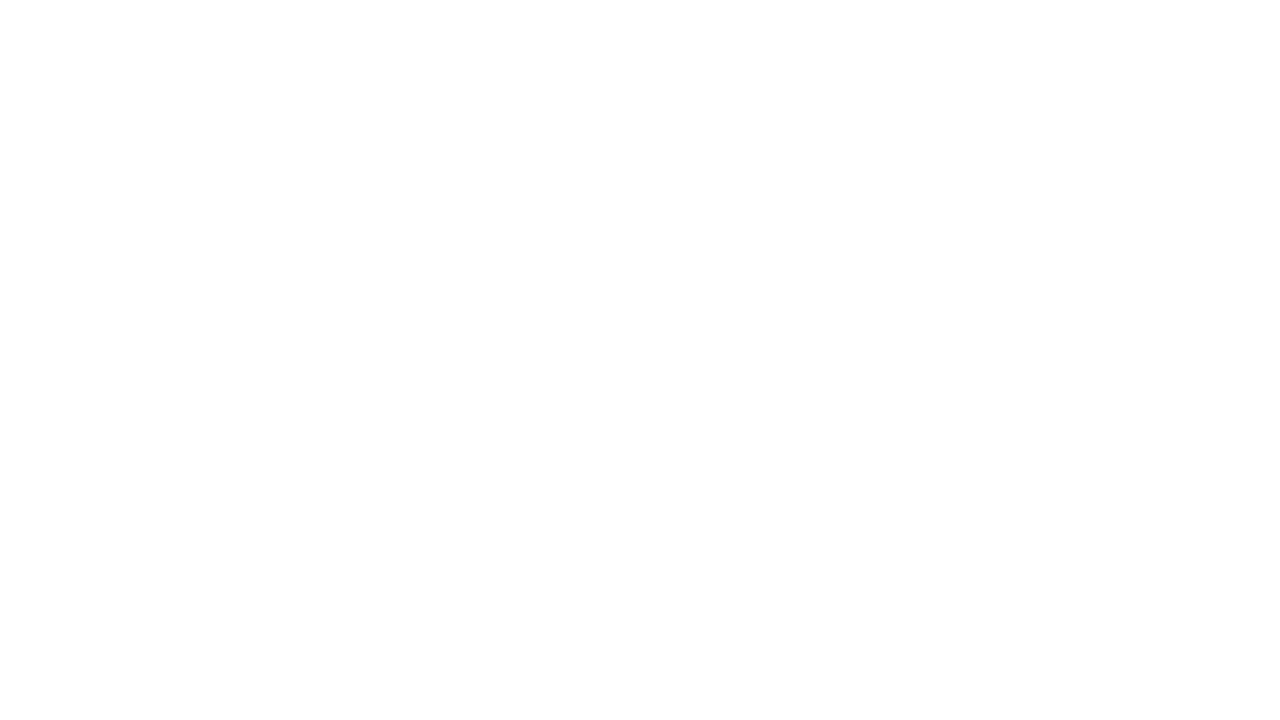